Verifies that the username input field is displayed on the OrangeHRM login page

Starting URL: https://opensource-demo.orangehrmlive.com/web/index.php/auth/login

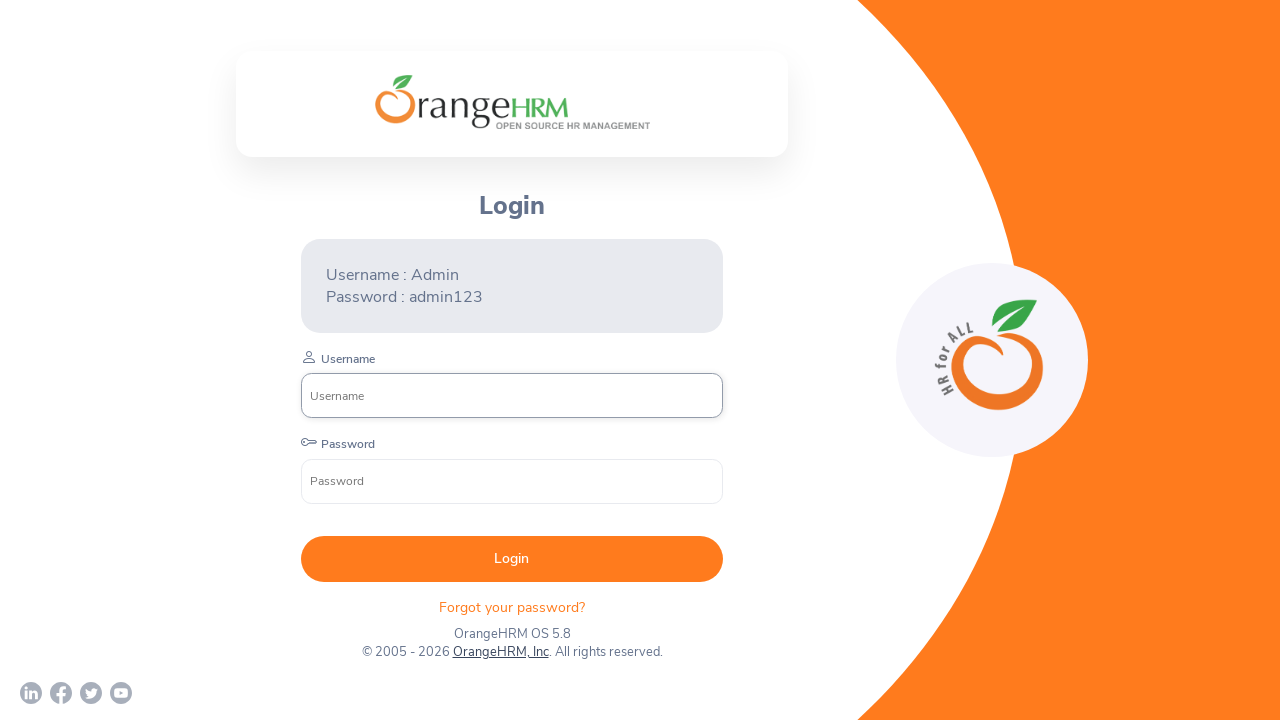

Navigated to OrangeHRM login page
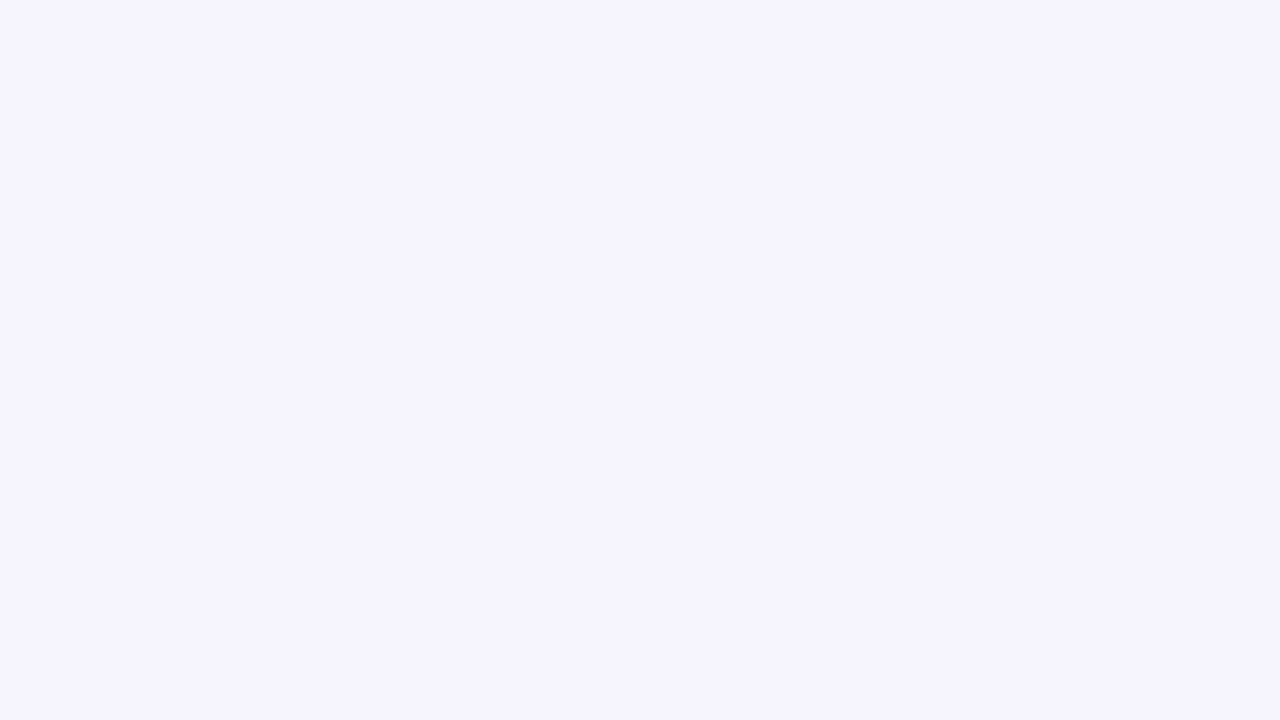

Username input field is present in DOM
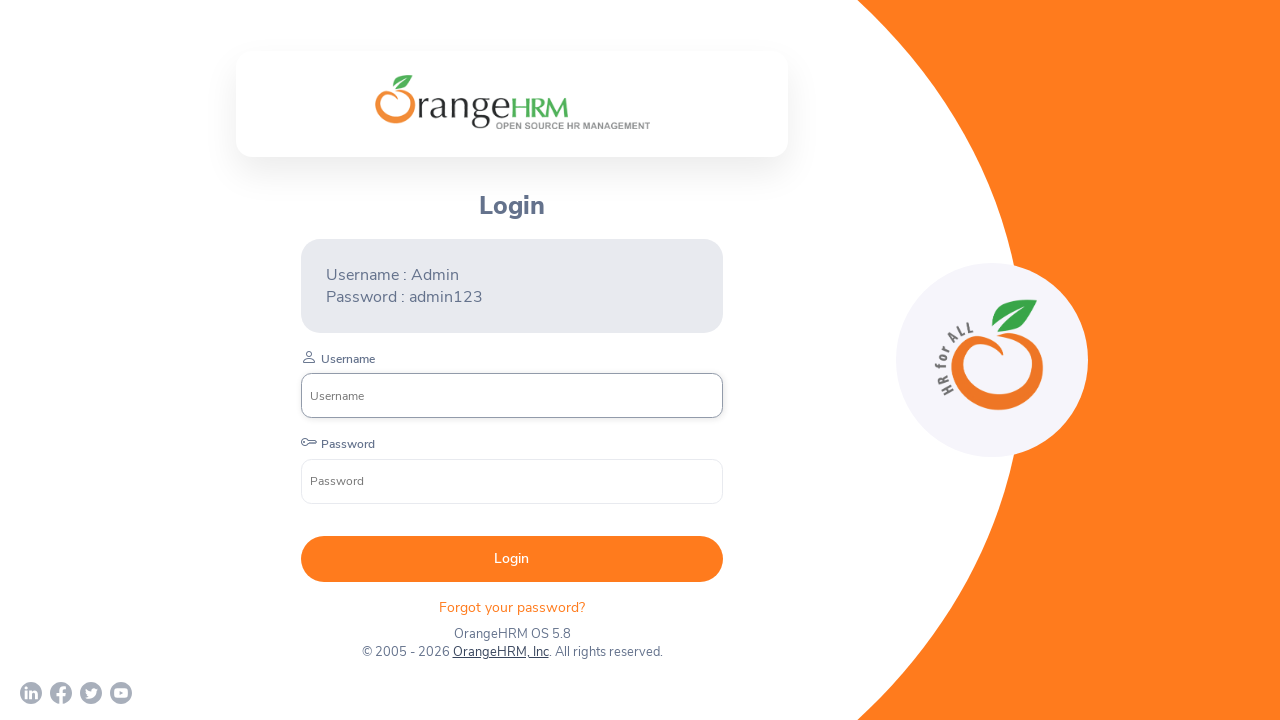

Verified username input field is visible on login page
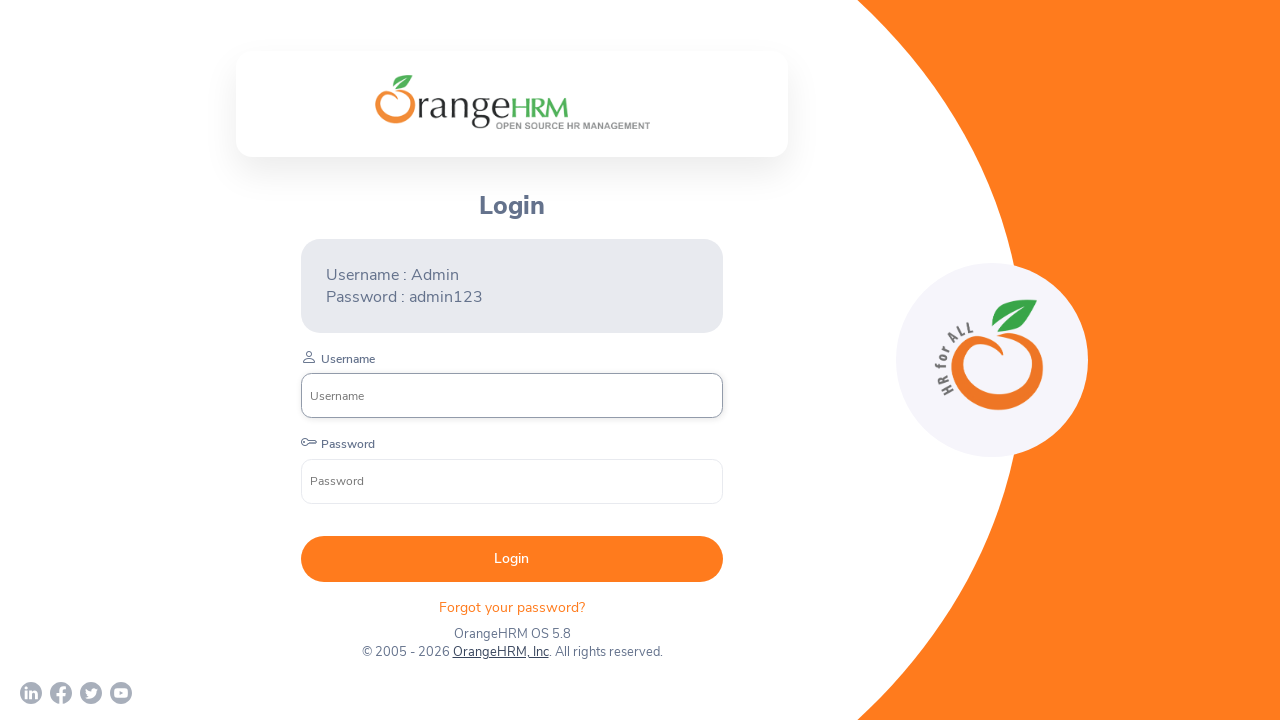

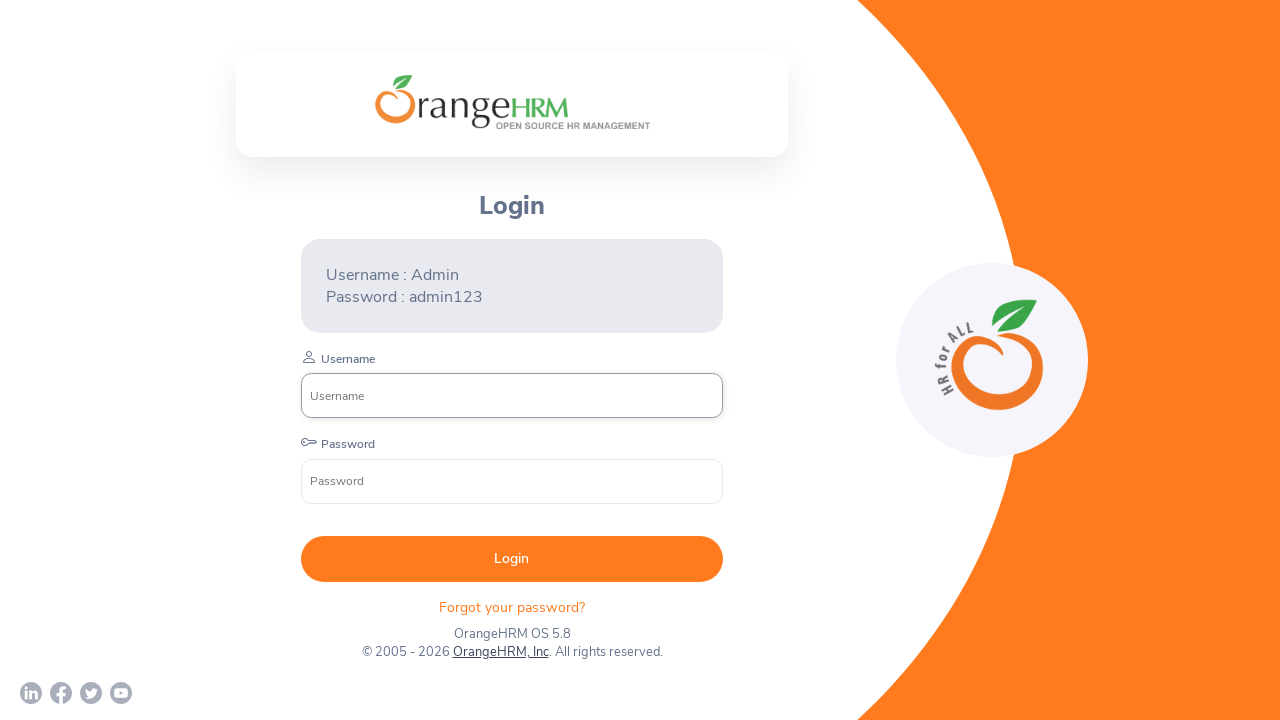